Tests dynamic element creation by clicking Add Element button multiple times, then navigates to a challenging DOM page to interact with table elements

Starting URL: http://the-internet.herokuapp.com/add_remove_elements/

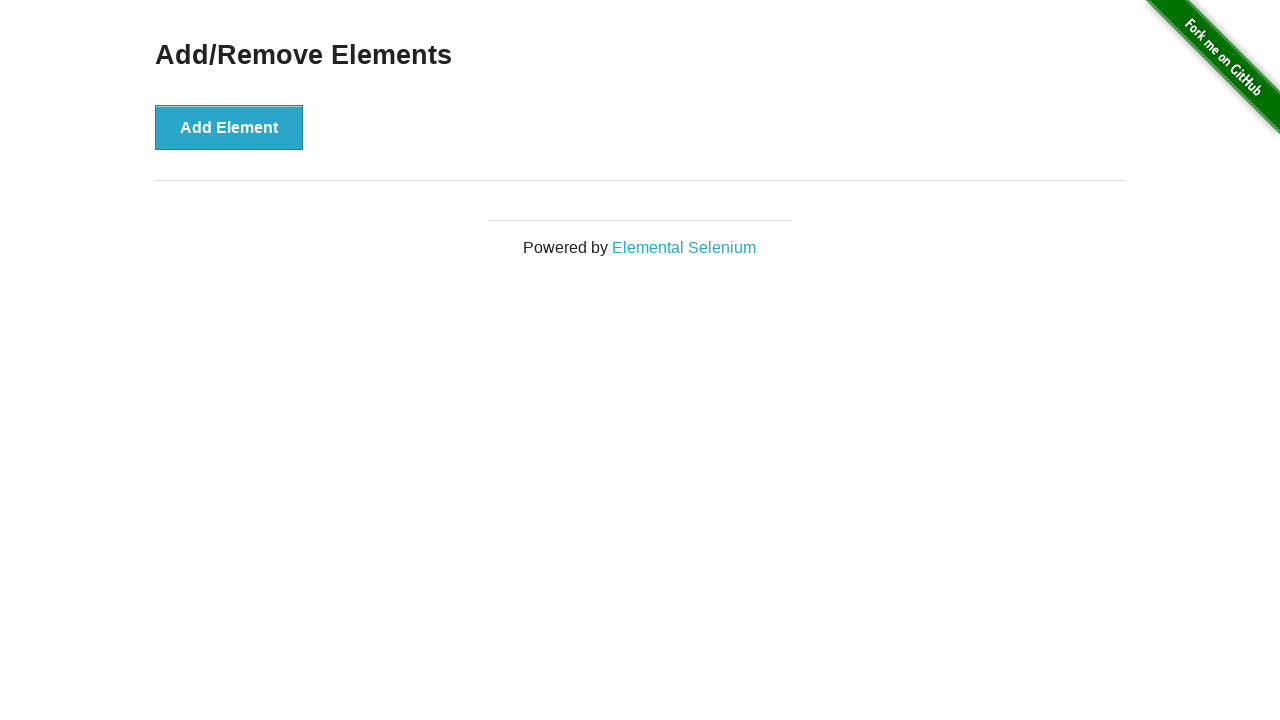

Clicked Add Element button (iteration 1 of 3) at (229, 127) on xpath=//*[@id='content']/div/button
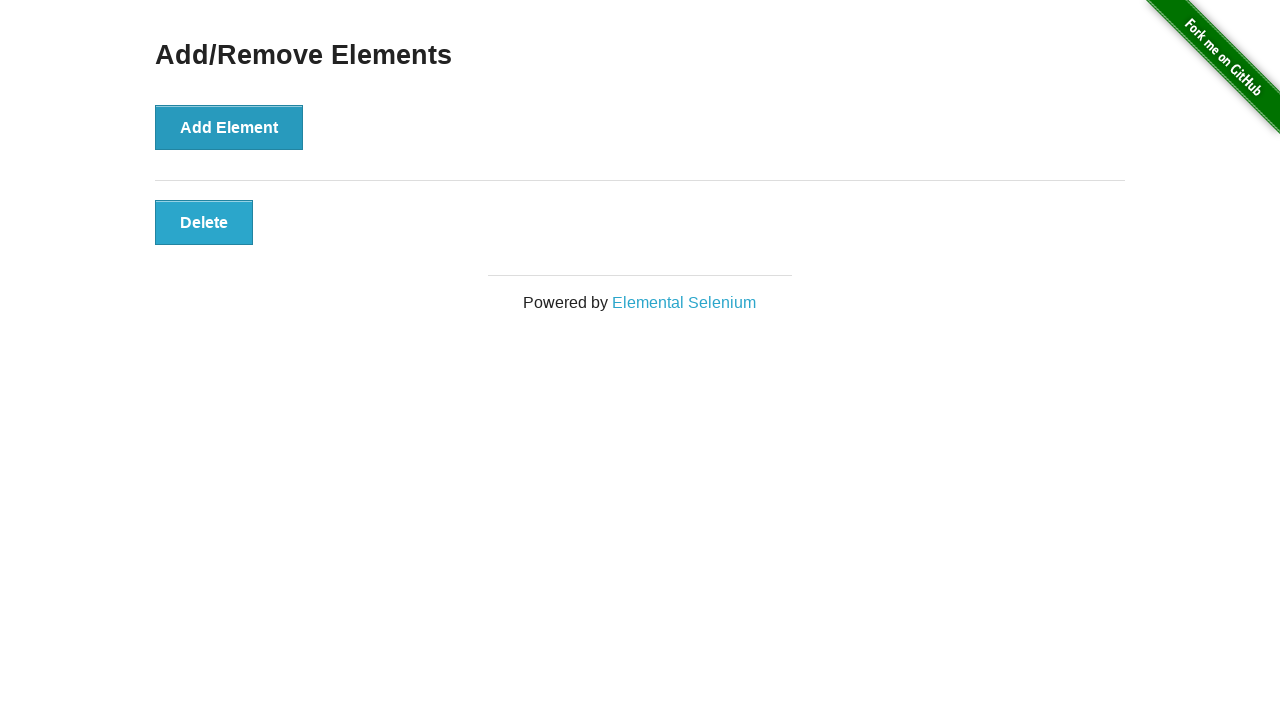

Clicked Add Element button (iteration 2 of 3) at (229, 127) on xpath=//*[@id='content']/div/button
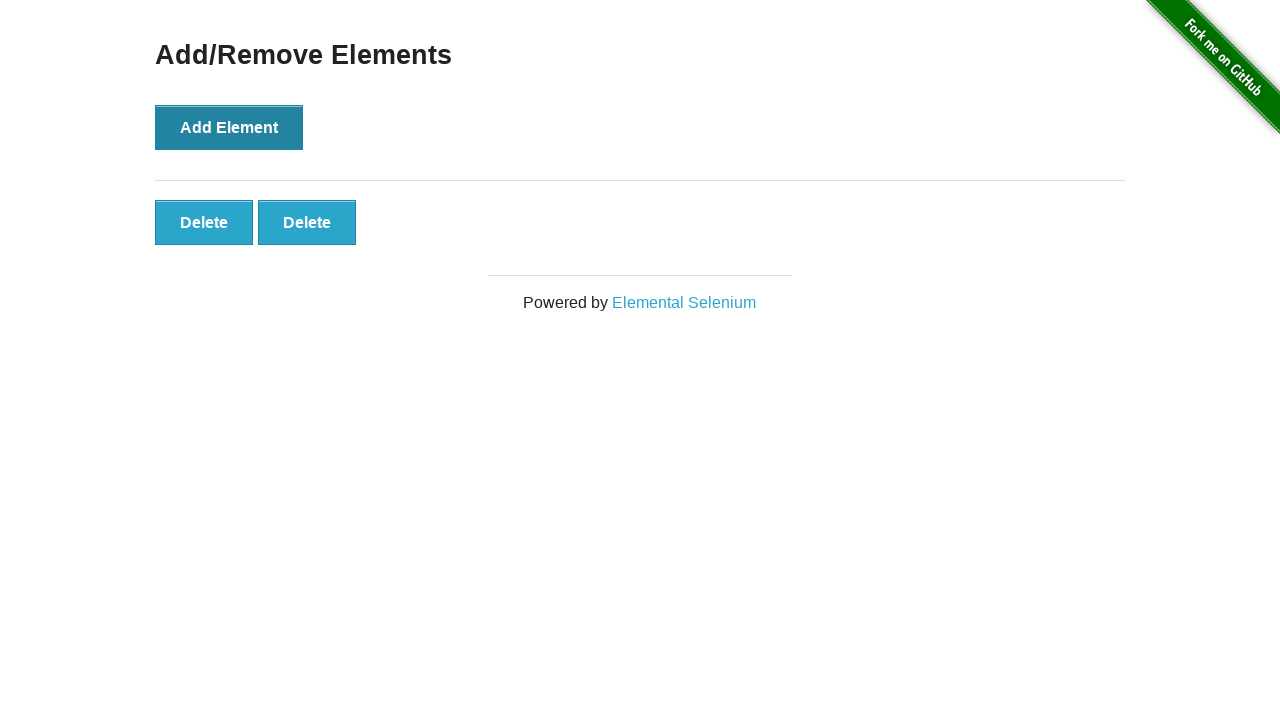

Clicked Add Element button (iteration 3 of 3) at (229, 127) on xpath=//*[@id='content']/div/button
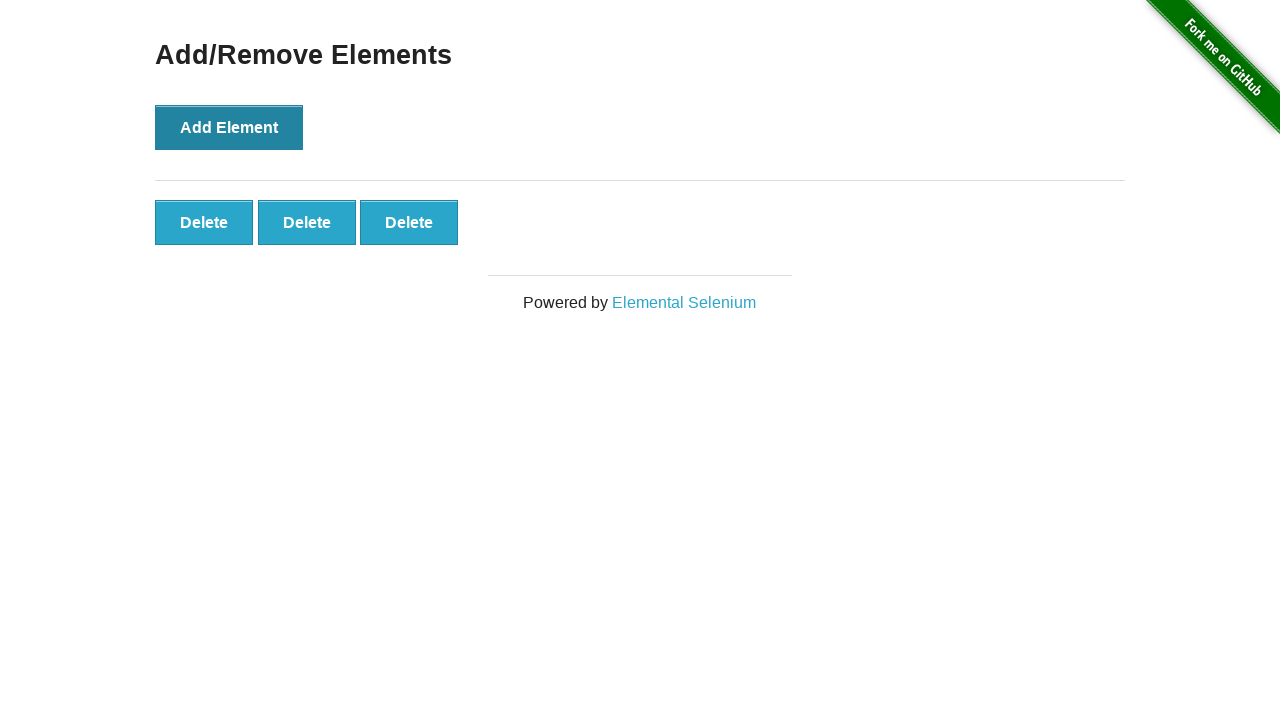

Verified that 3 Delete buttons were created
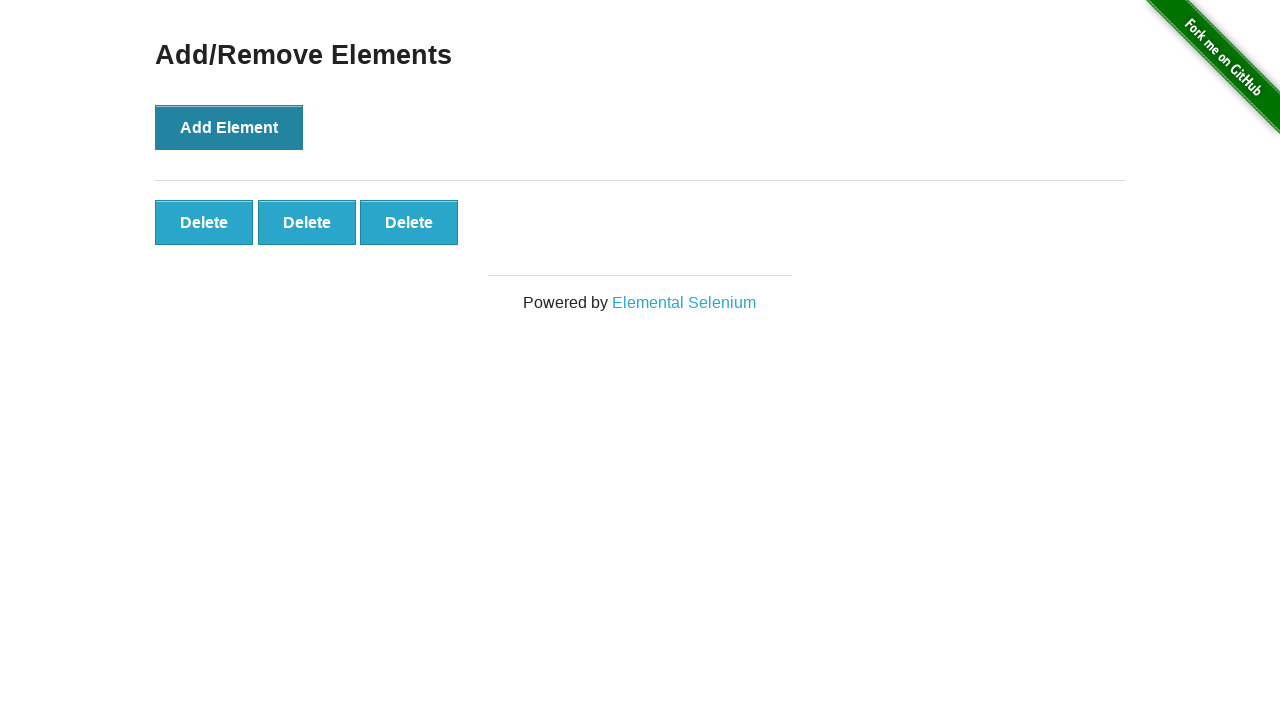

Located the last Delete button element
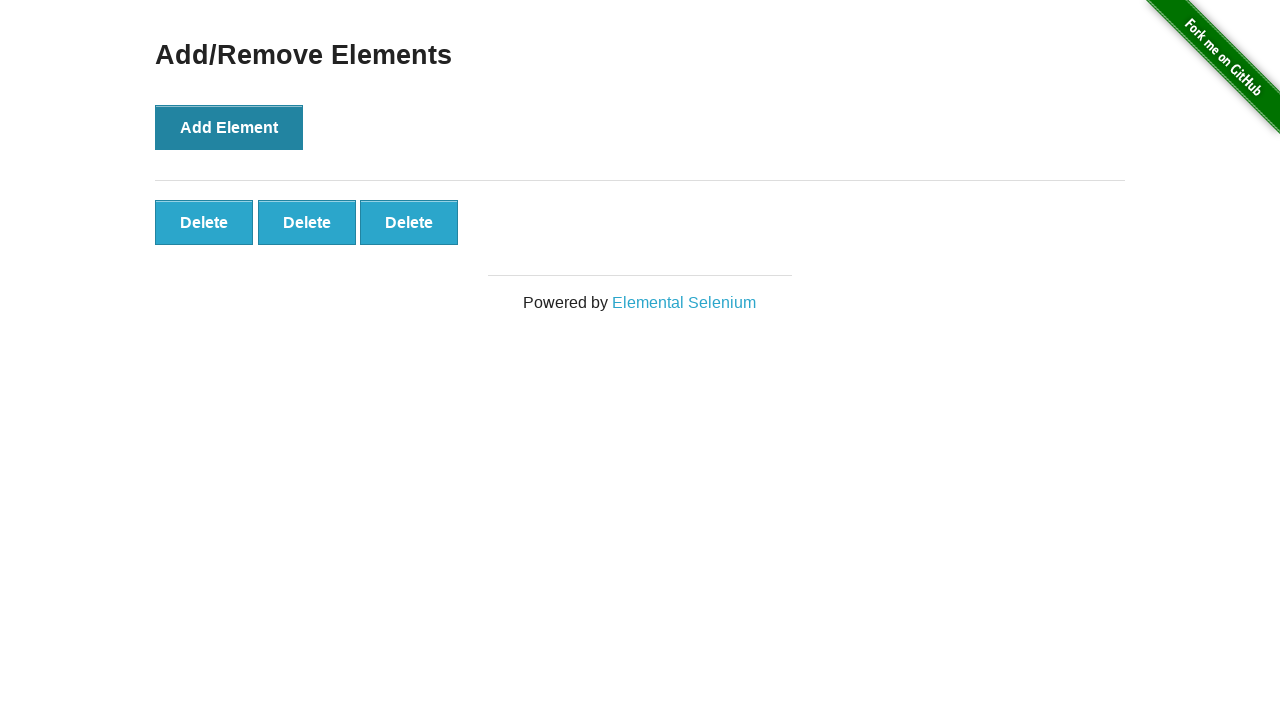

Waited for Delete button elements to be visible
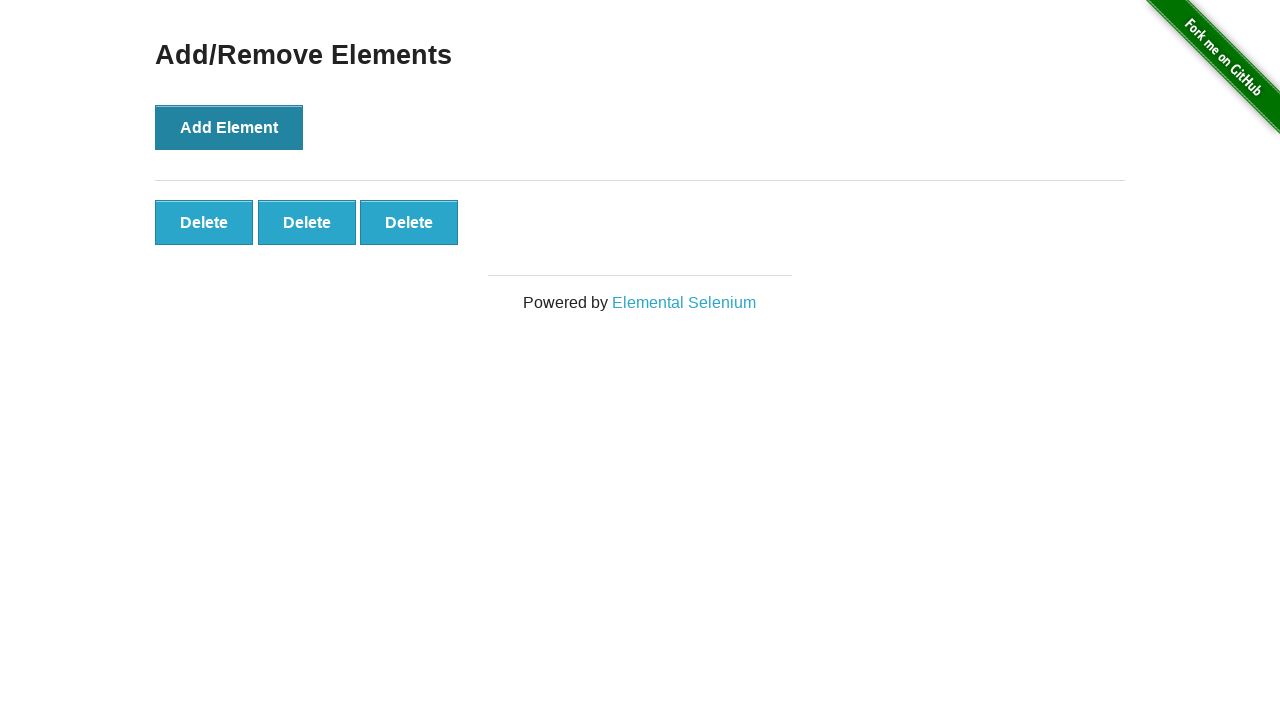

Navigated to the challenging DOM page
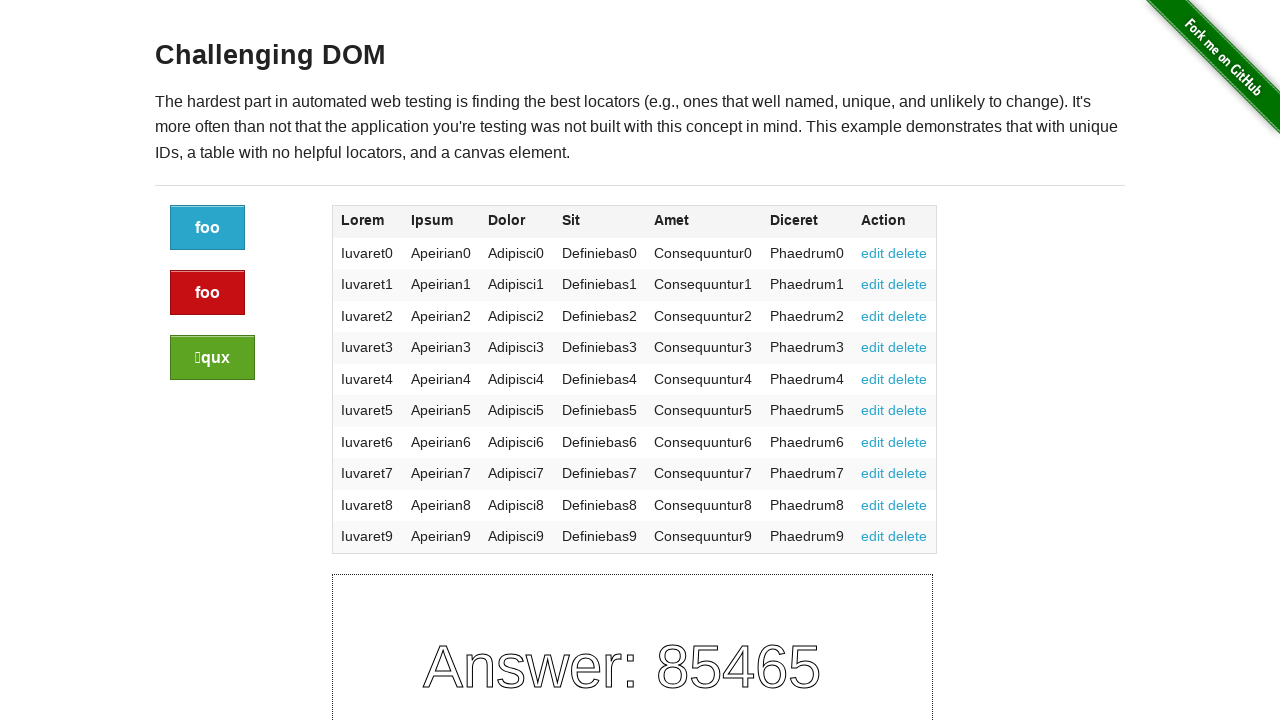

Table loaded and located the 'Apeirian9' cell
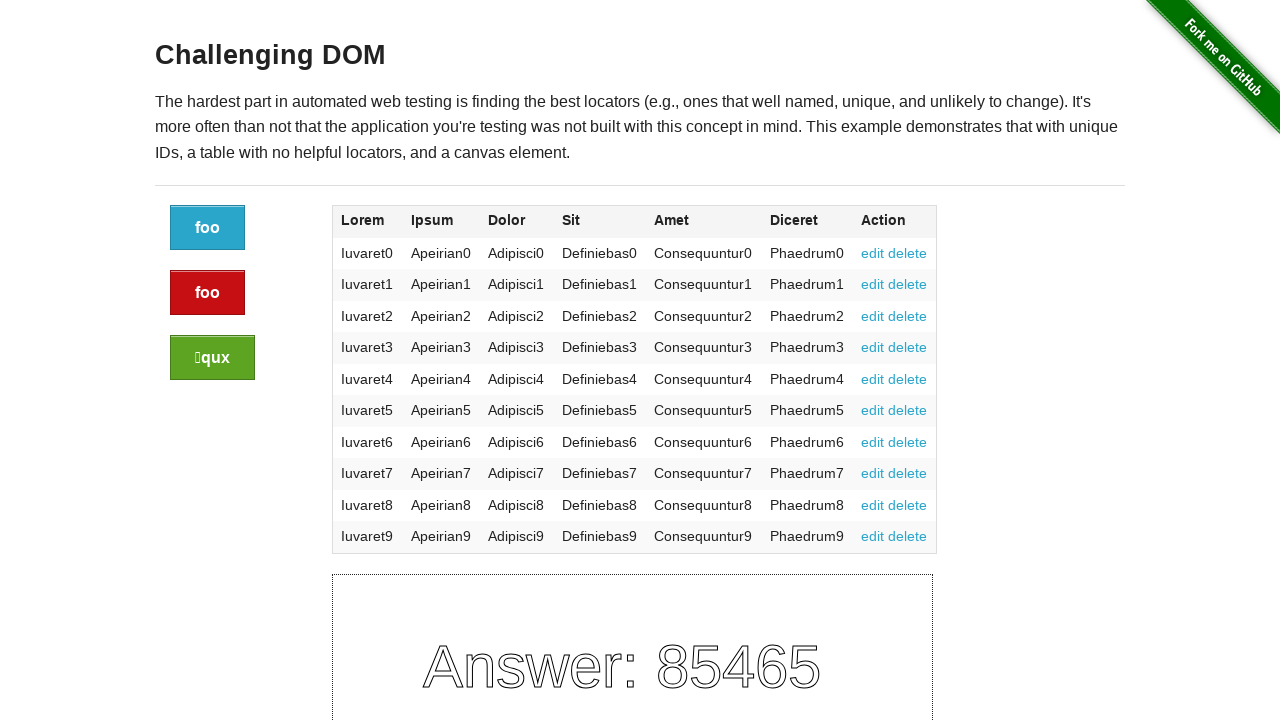

Located the Lorem element next to Apeirian9 cell
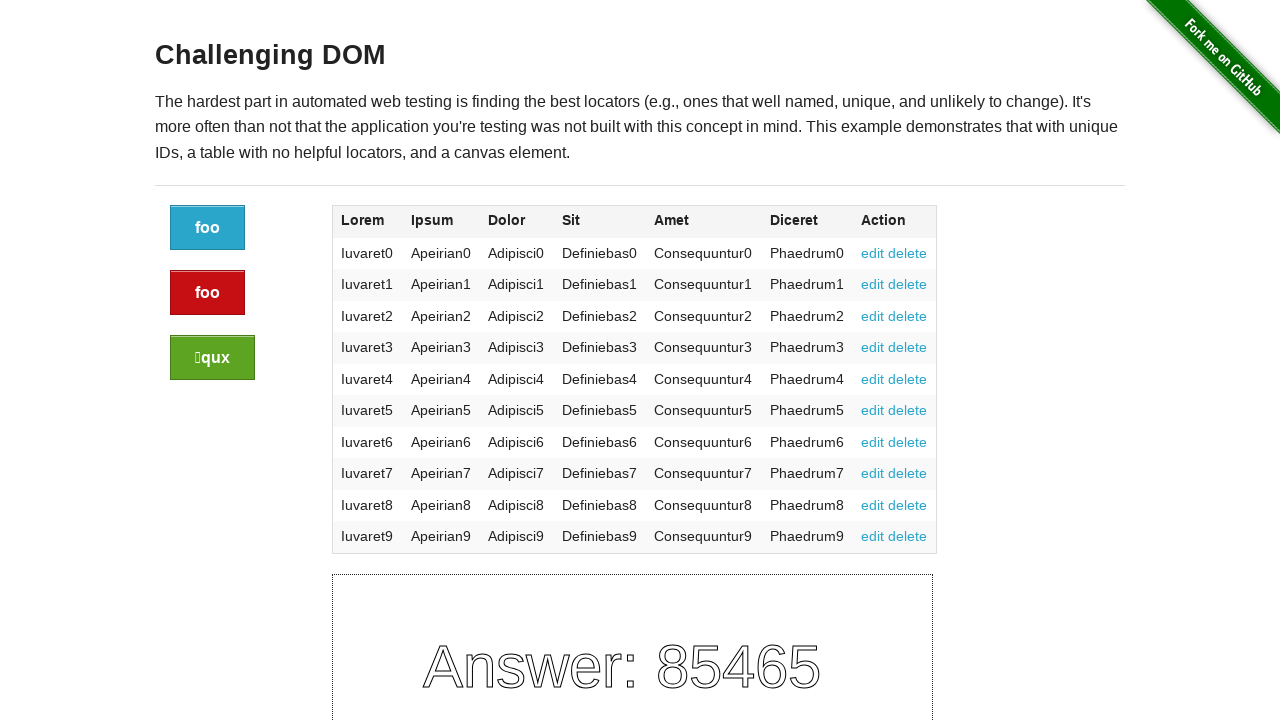

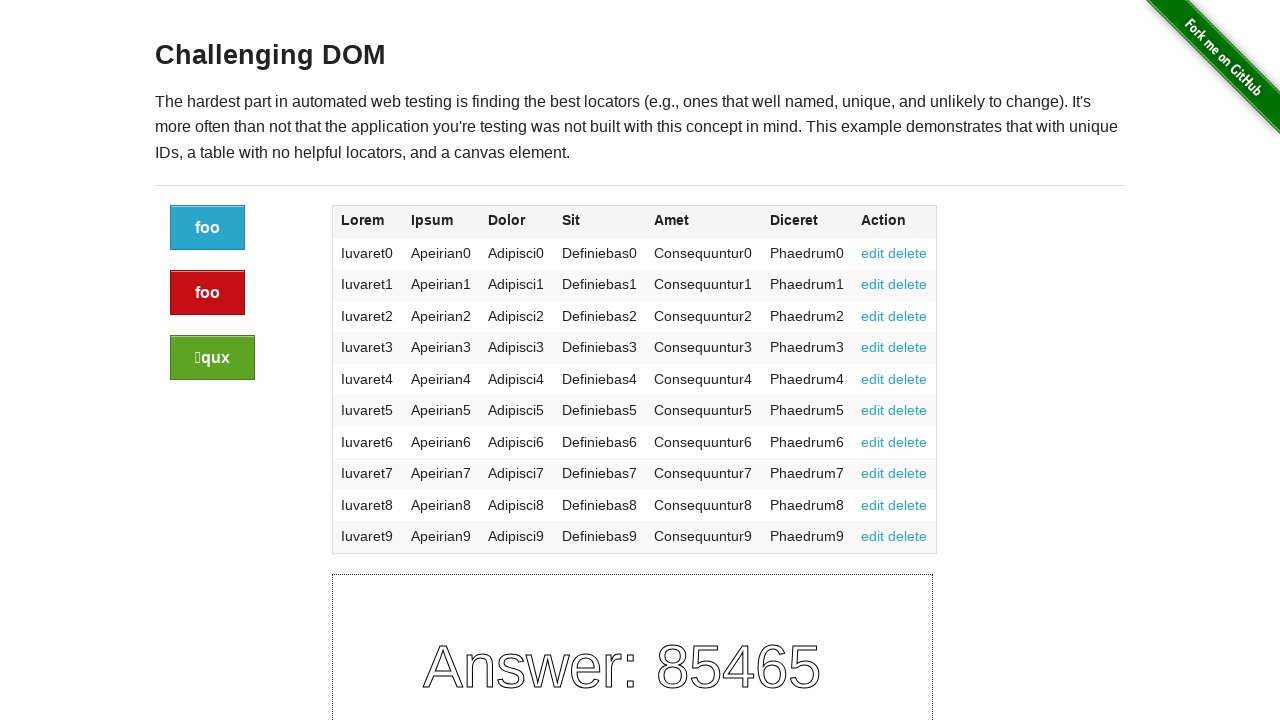